Tests GitHub username search functionality by entering a username and clicking the search button on the letcode.in elements page

Starting URL: https://letcode.in/elements

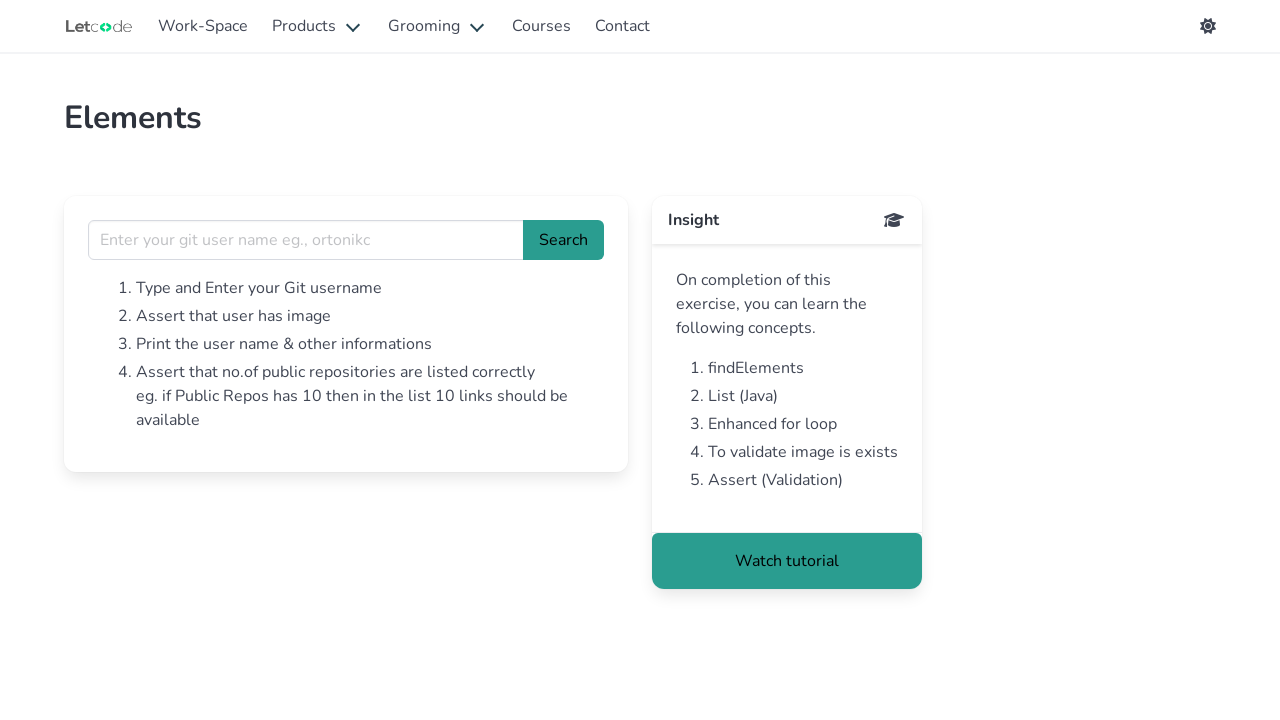

Filled username field with 'torvalds' on input[name='username']
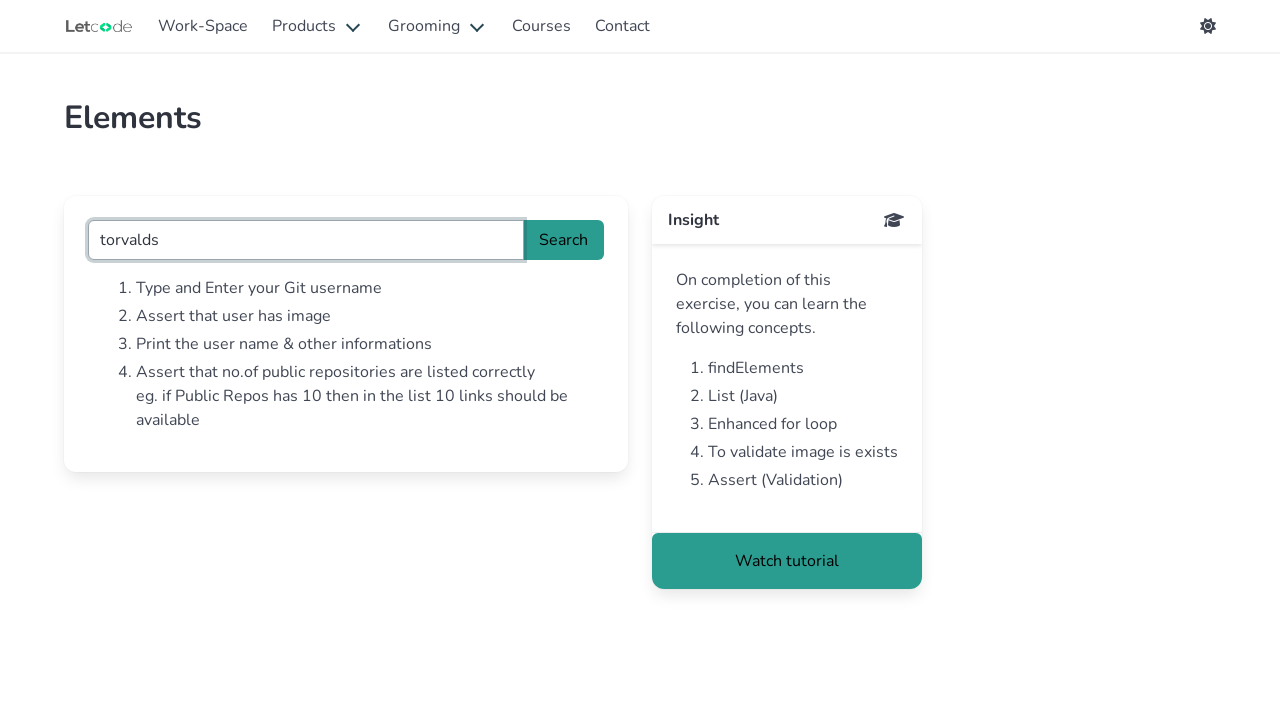

Clicked Search button to search for GitHub username at (564, 240) on text=Search
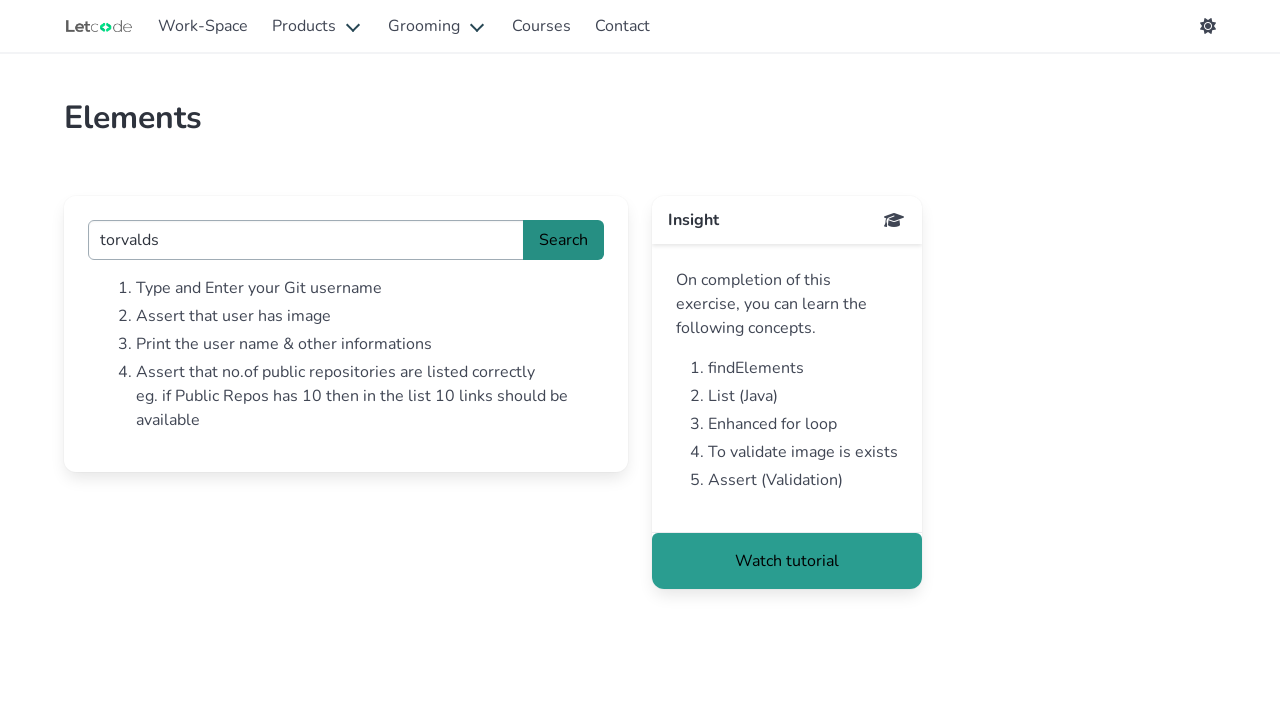

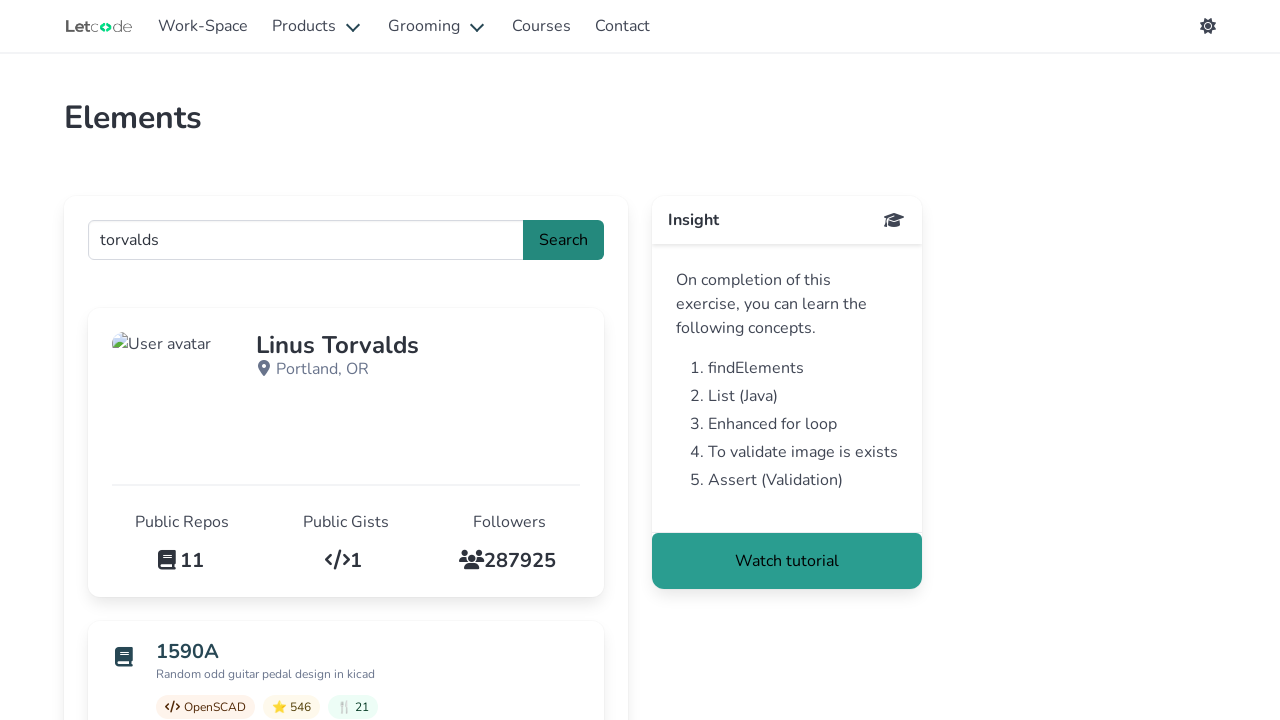